Tests promise handling and text verification on an e-commerce site, adds an item to cart

Starting URL: https://rahulshettyacademy.com/seleniumPractise/#/

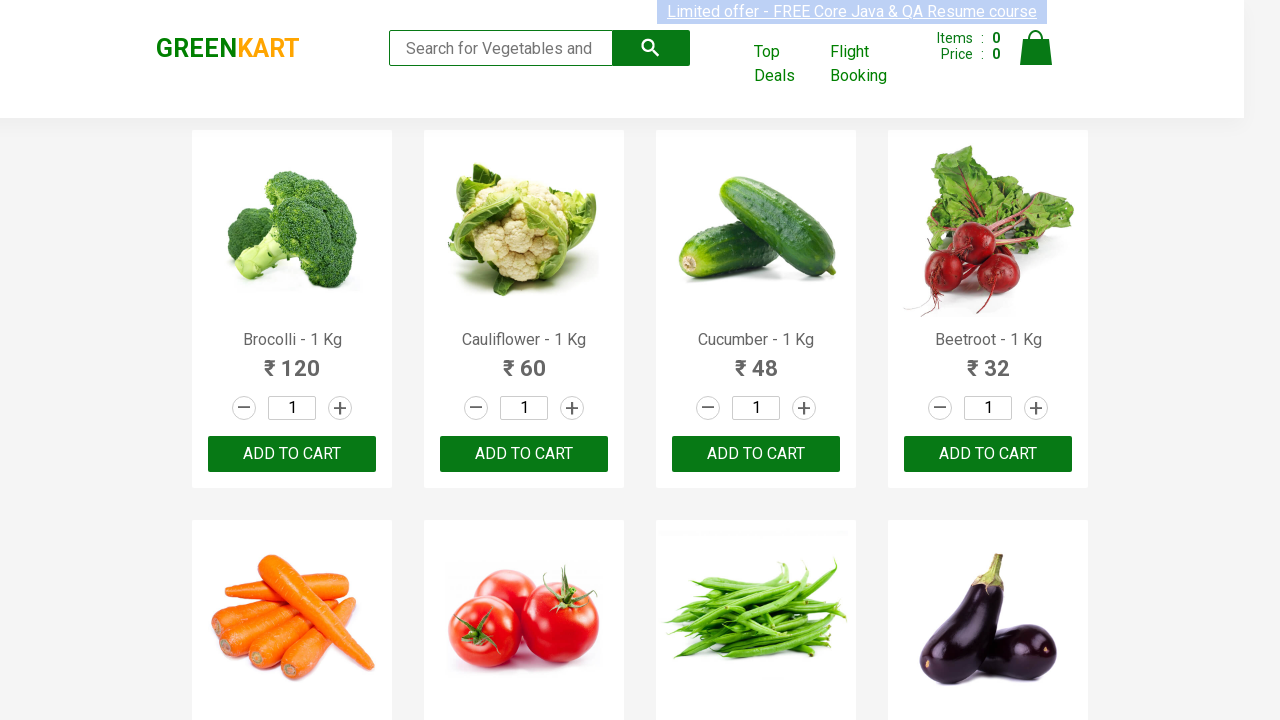

Clicked 'ADD TO CART' button for the third product at (756, 454) on .products .product >> nth=2 >> button:has-text("ADD TO CART")
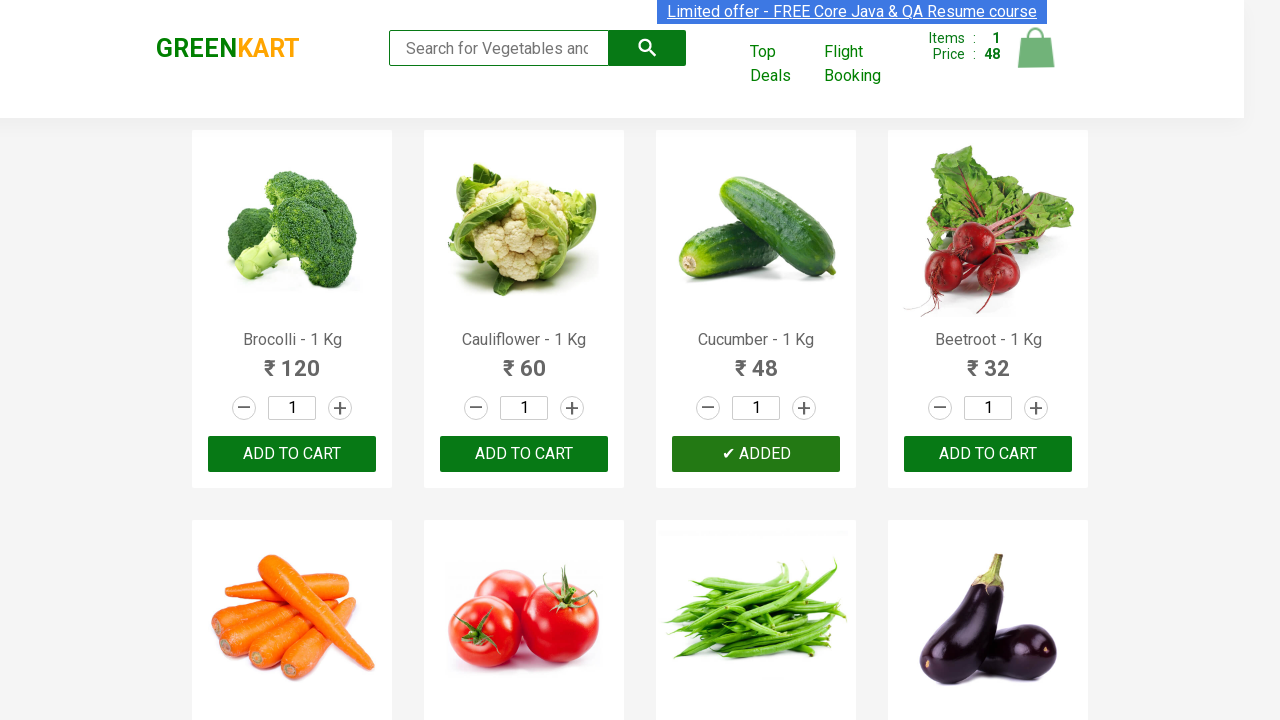

Verified brand text is 'GREENKART'
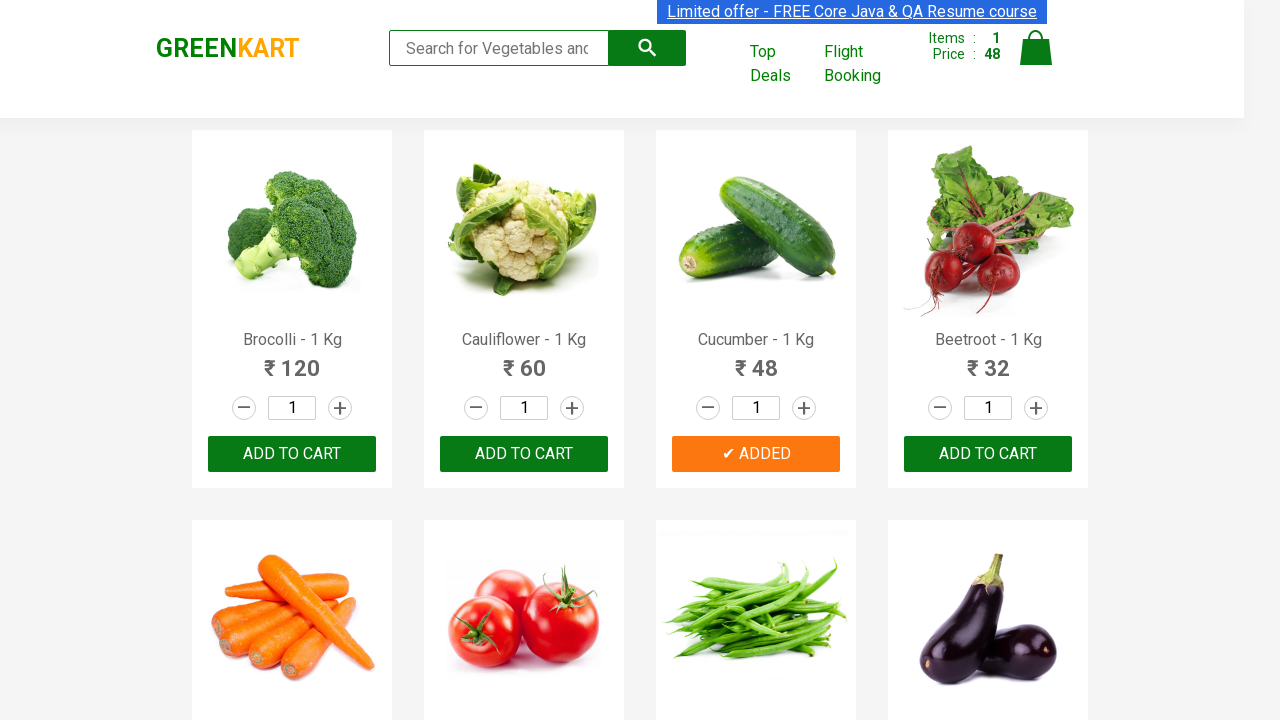

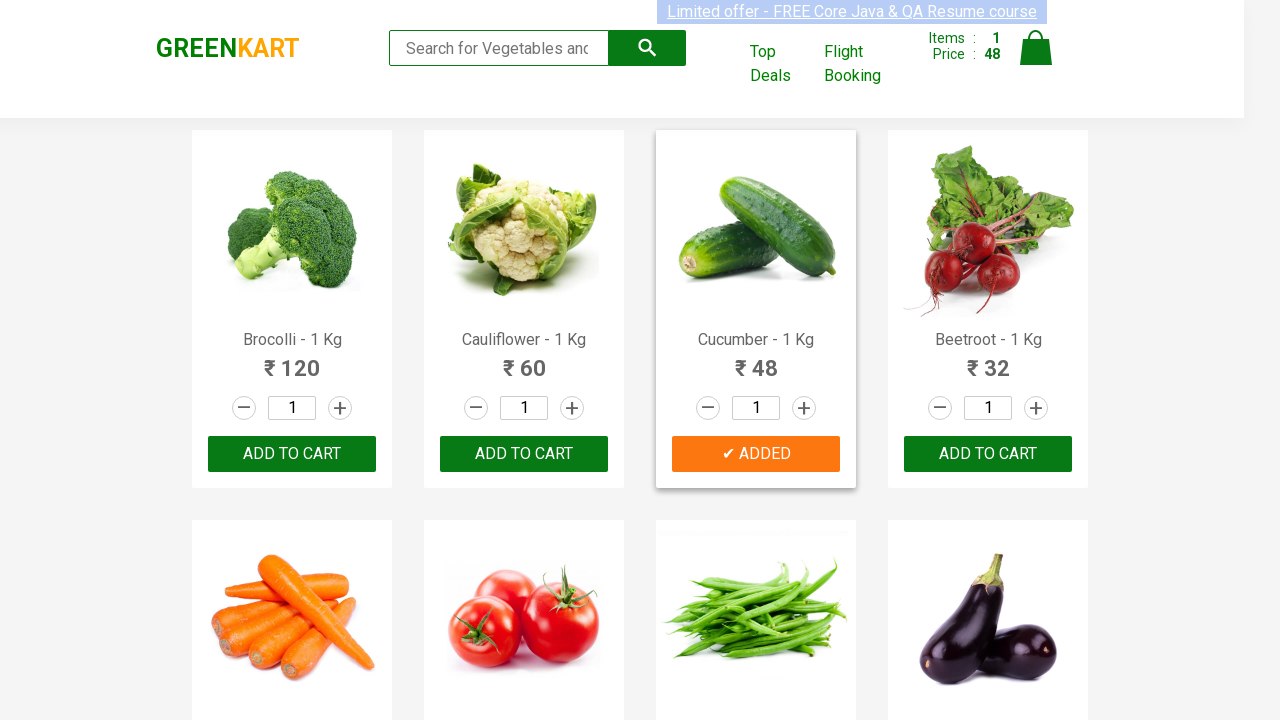